Tests Google Translate functionality by entering text in the source language input field and waiting for the translation to appear in the target language output area.

Starting URL: https://translate.google.com/?hl=fr&sl=auto&tl=fon&op=translate

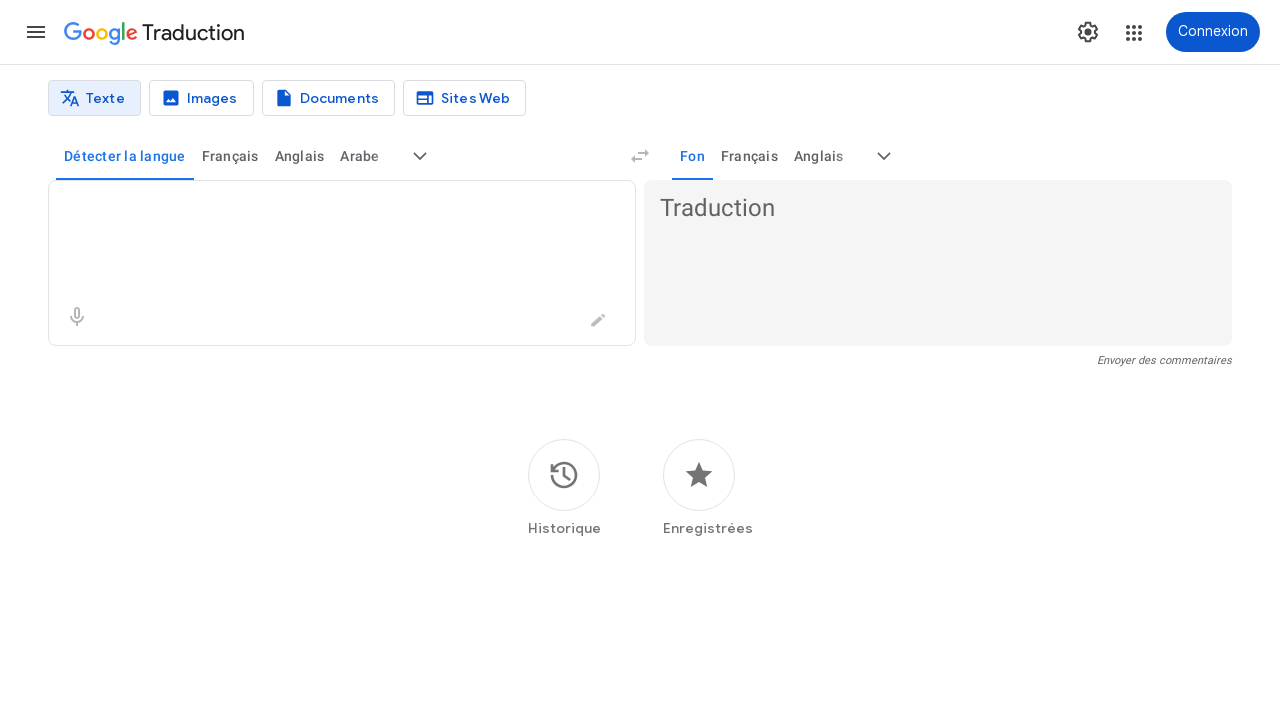

Translation input box loaded
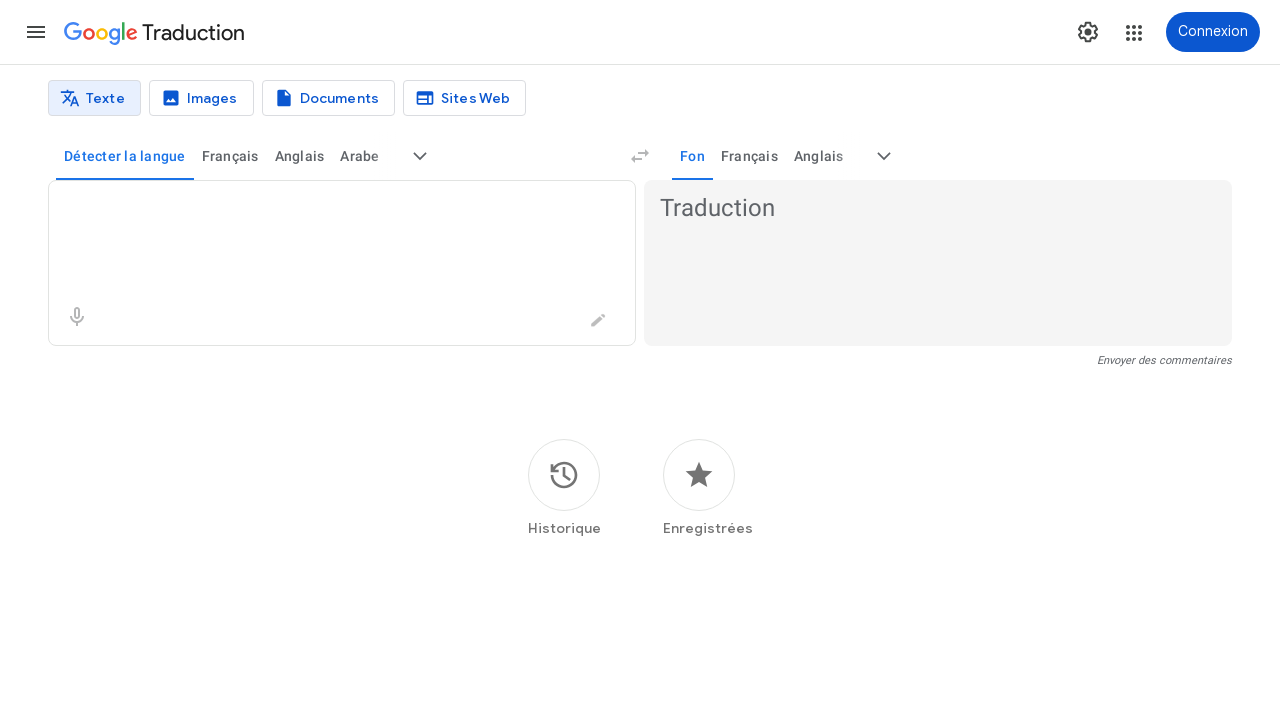

Entered 'Bonjour' in the source language input field on .er8xn
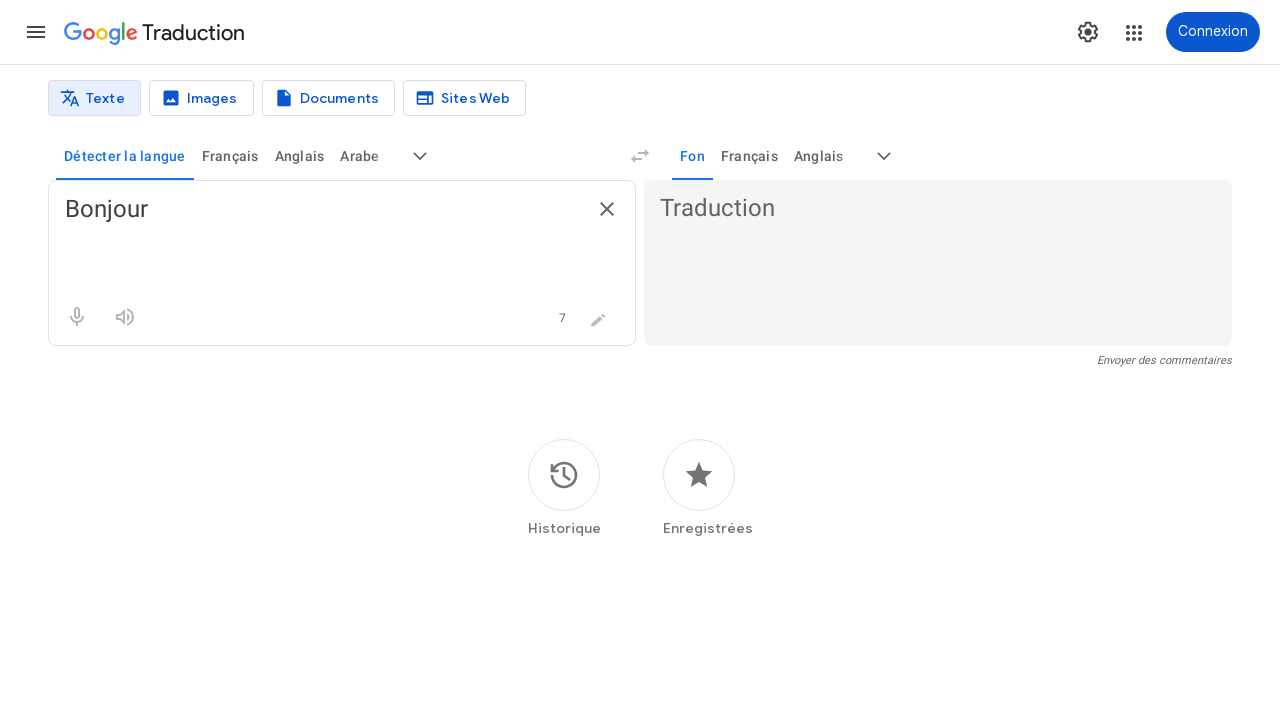

Translation output area appeared
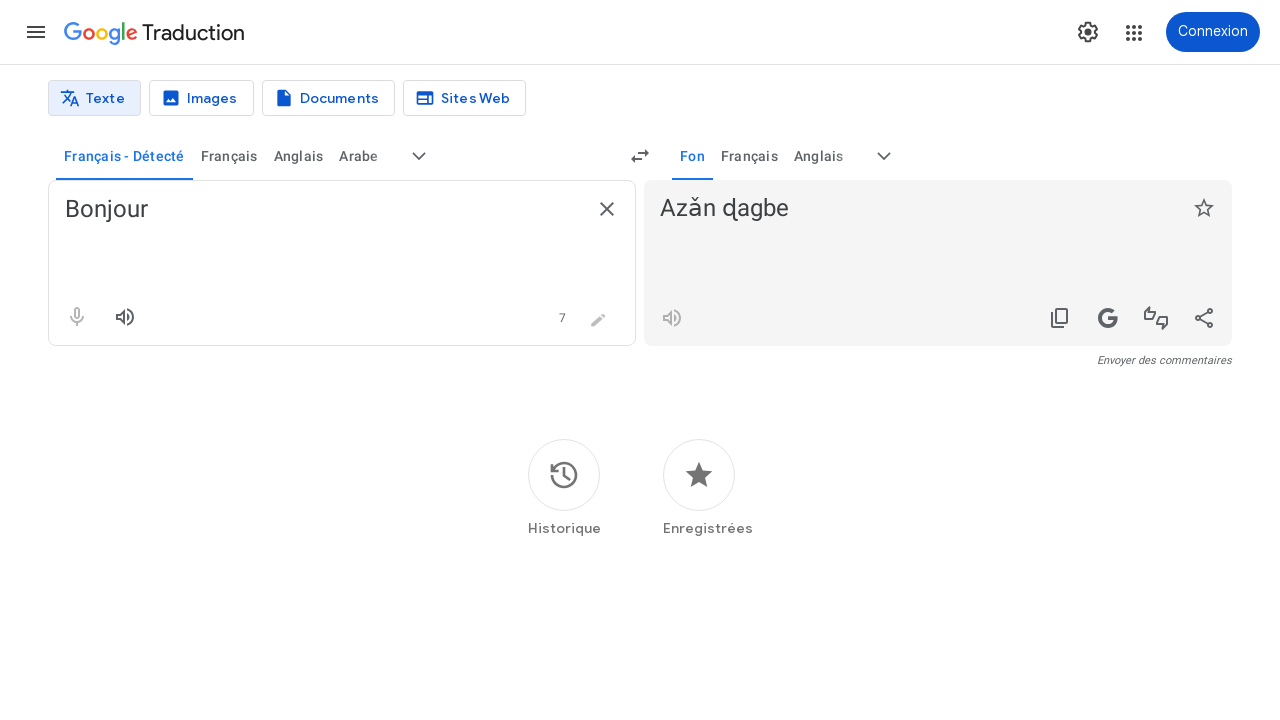

Translation text appeared in the target language output area (Fon)
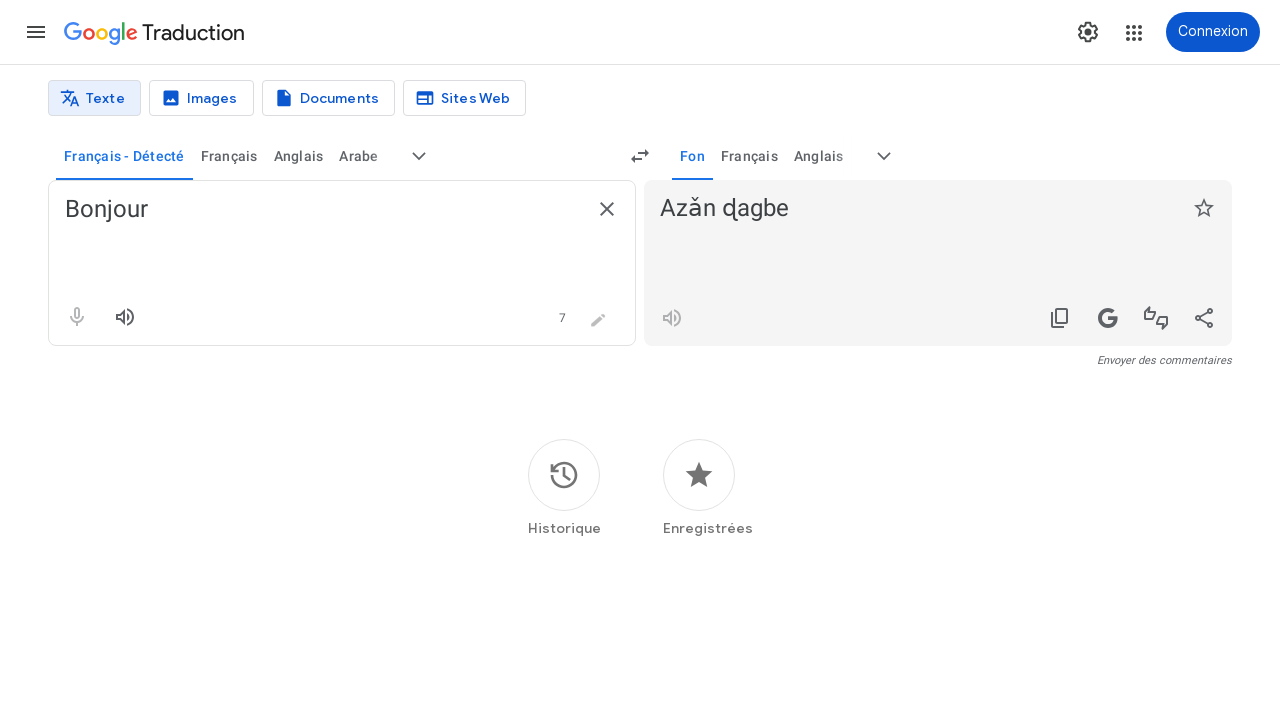

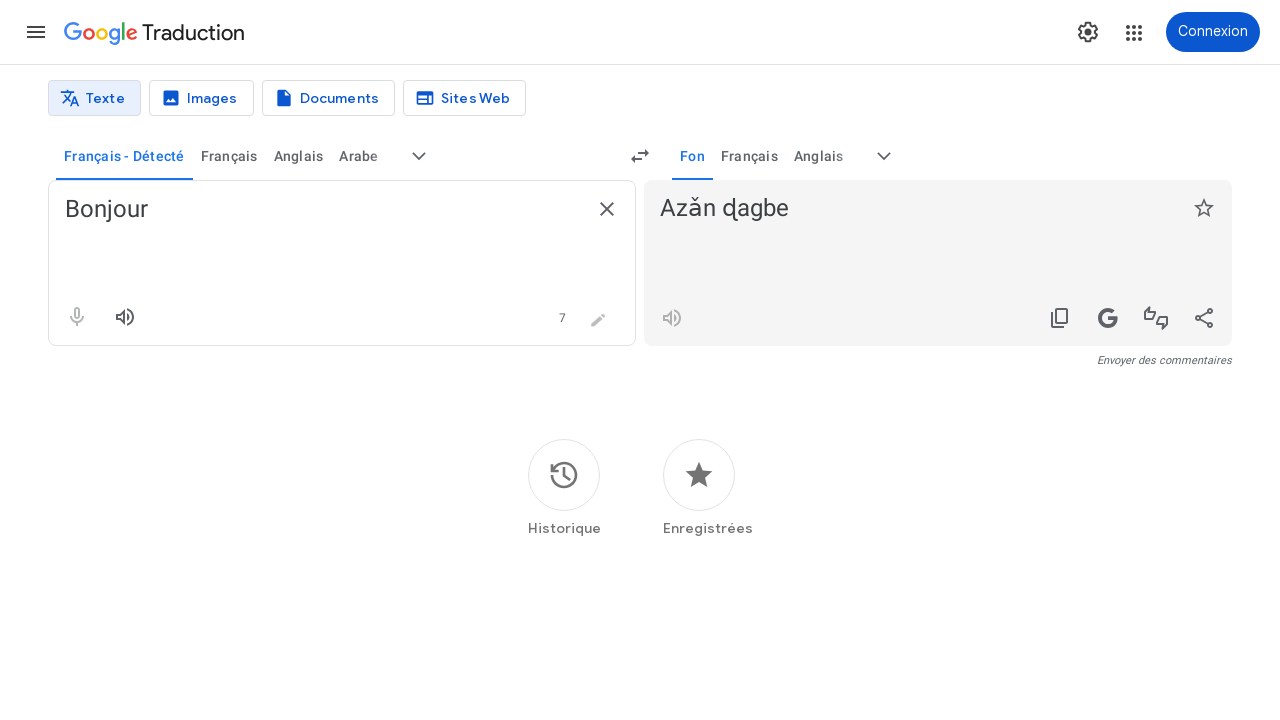